Tests JavaScript prompt dialog by triggering it, entering text, and accepting it

Starting URL: https://automationfc.github.io/basic-form/index.html

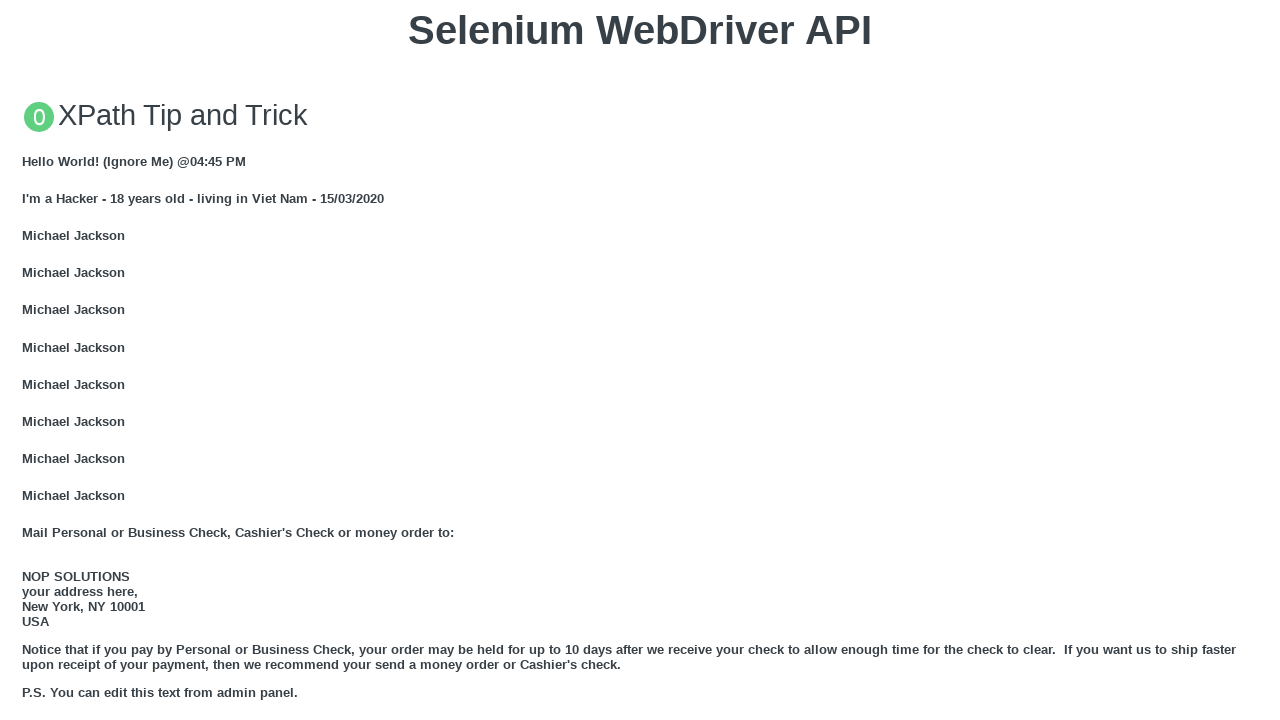

Set up dialog handler to accept prompt with 'Automation Testing'
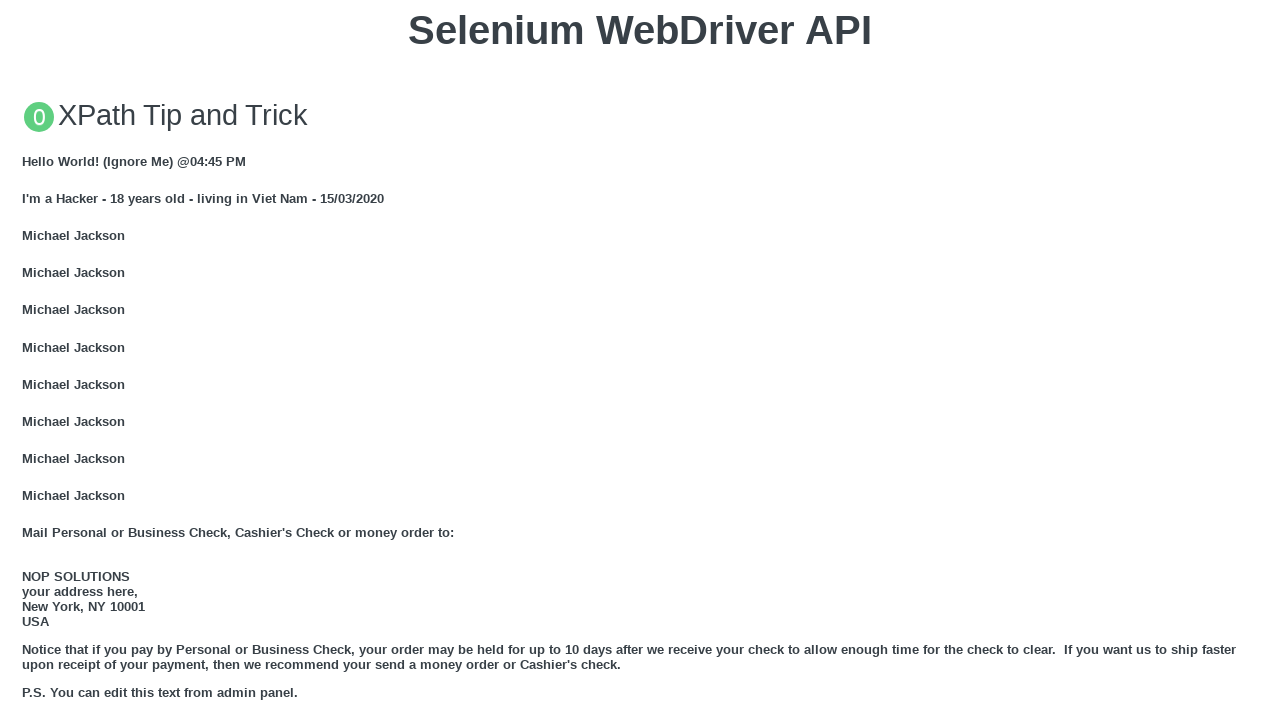

Clicked button to trigger JavaScript prompt dialog at (640, 360) on xpath=//button[text()='Click for JS Prompt']
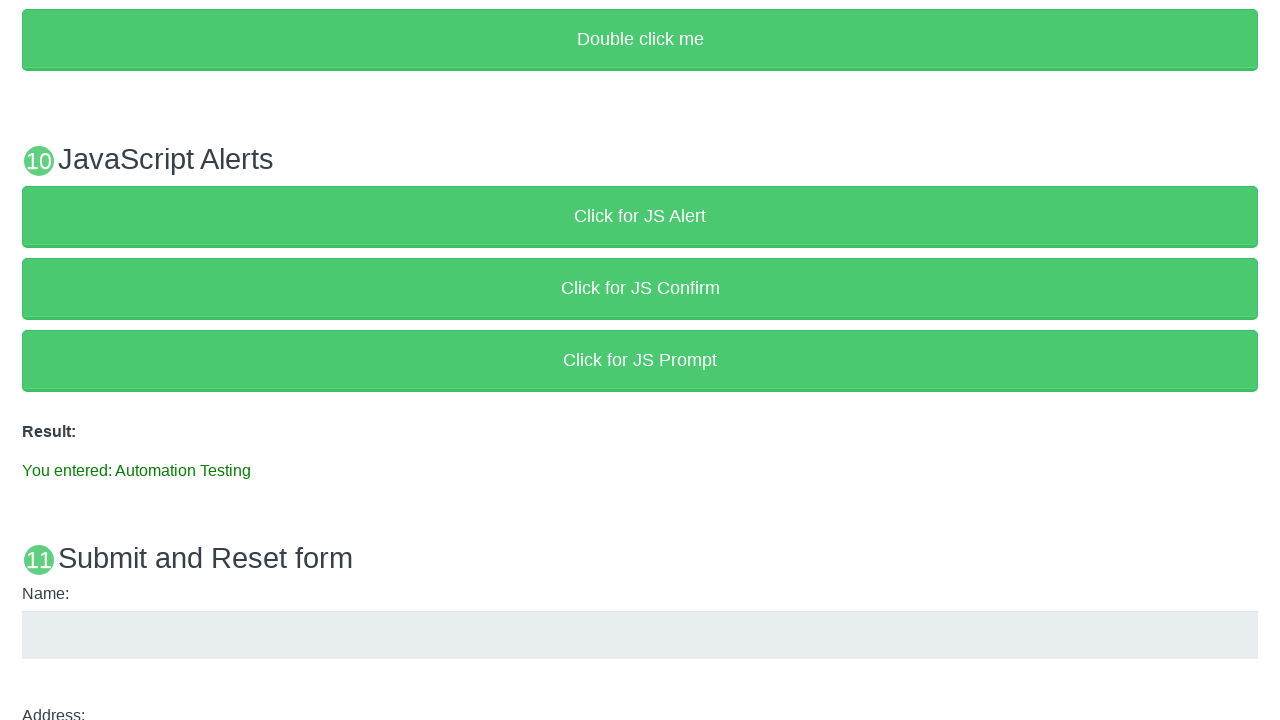

Result text element loaded
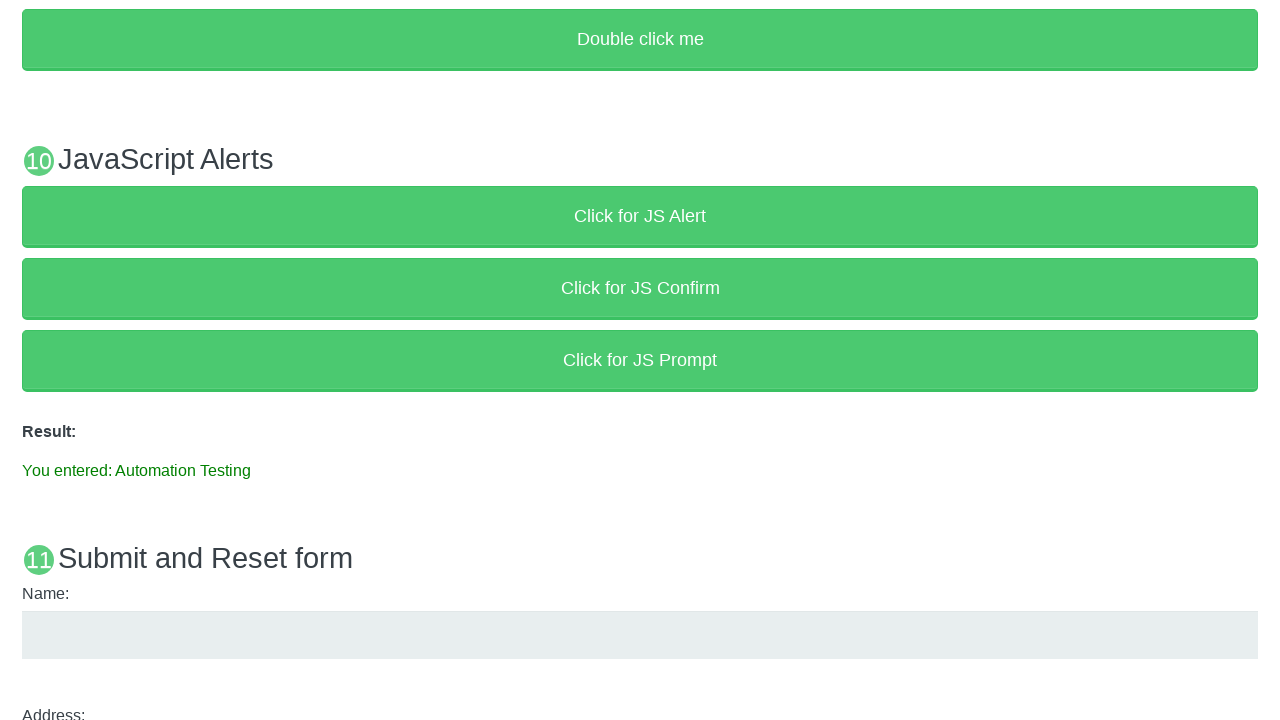

Verified result text contains 'You entered: Automation Testing'
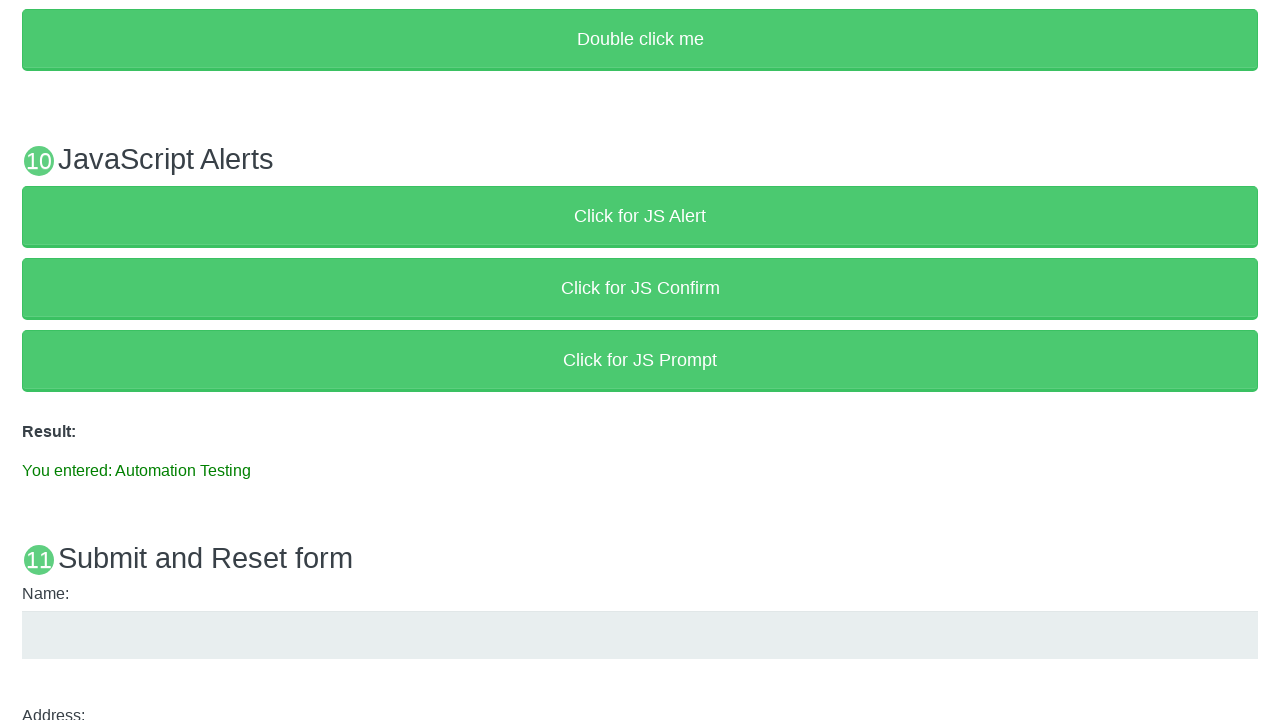

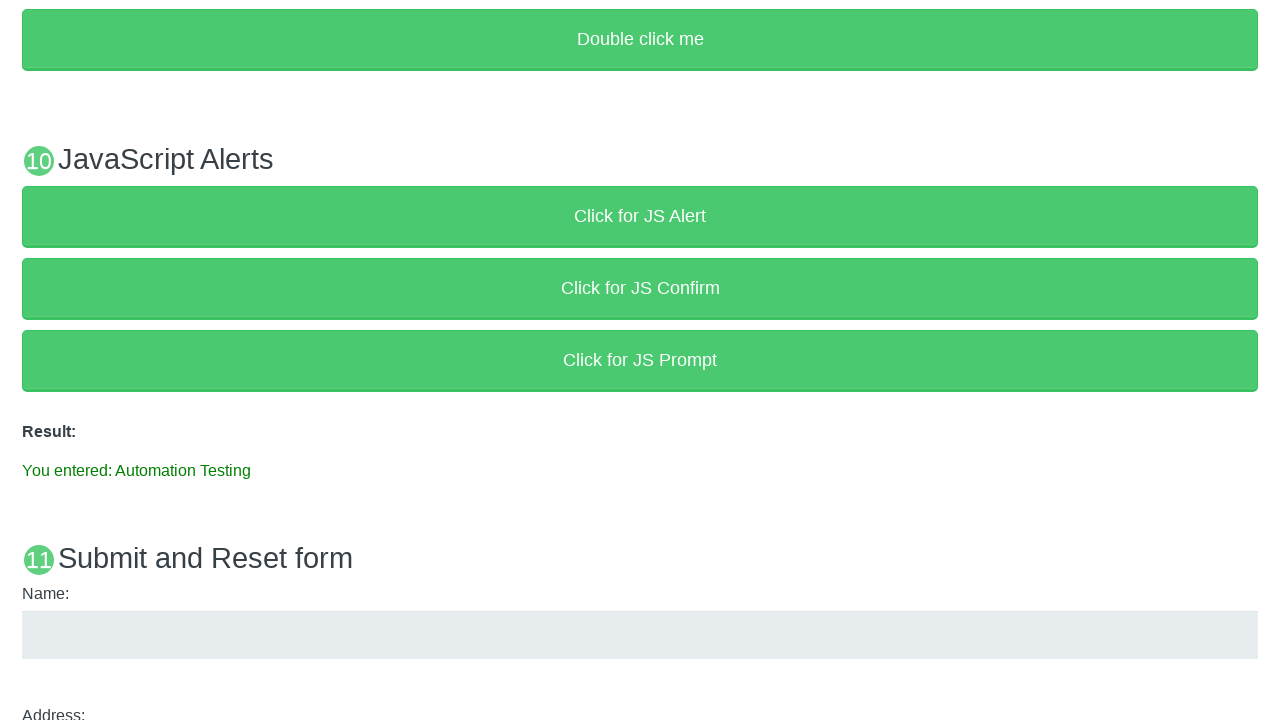